Navigates to a Bilibili article page, waits for content to load, then navigates to another article page to verify page navigation functionality.

Starting URL: https://www.bilibili.com/read/cv23921171

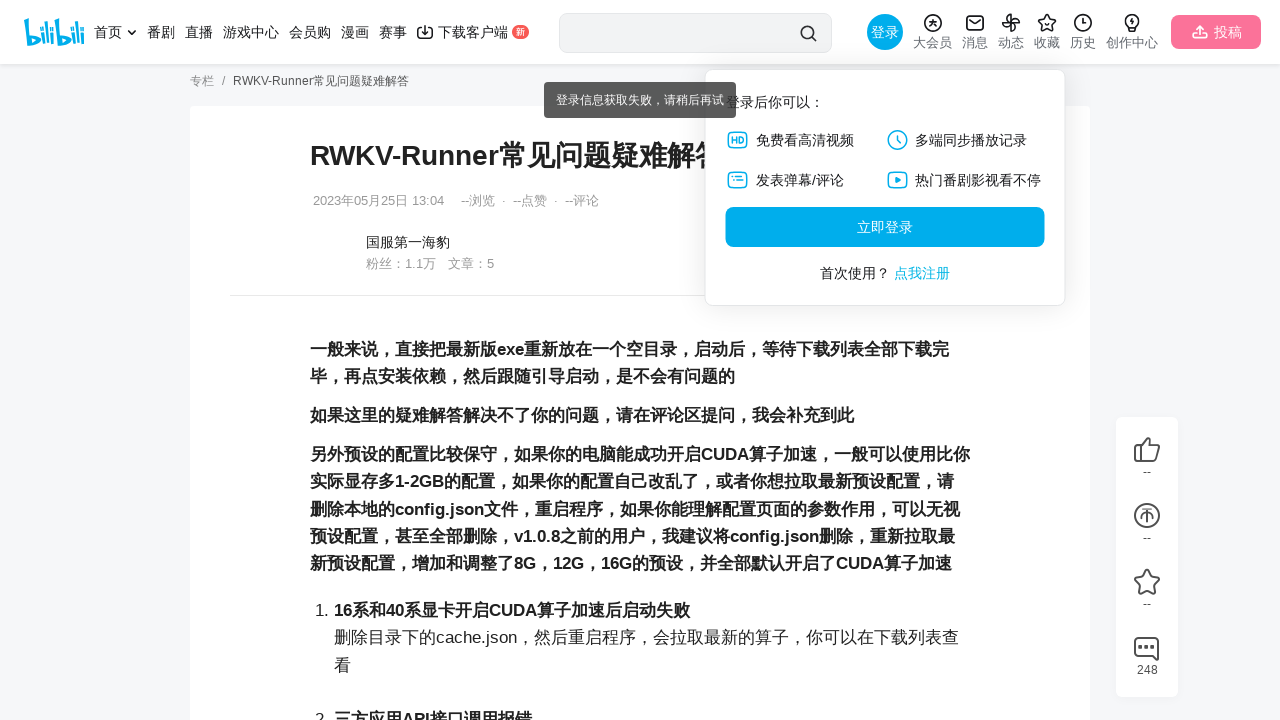

Waited 2 seconds for initial article page to load
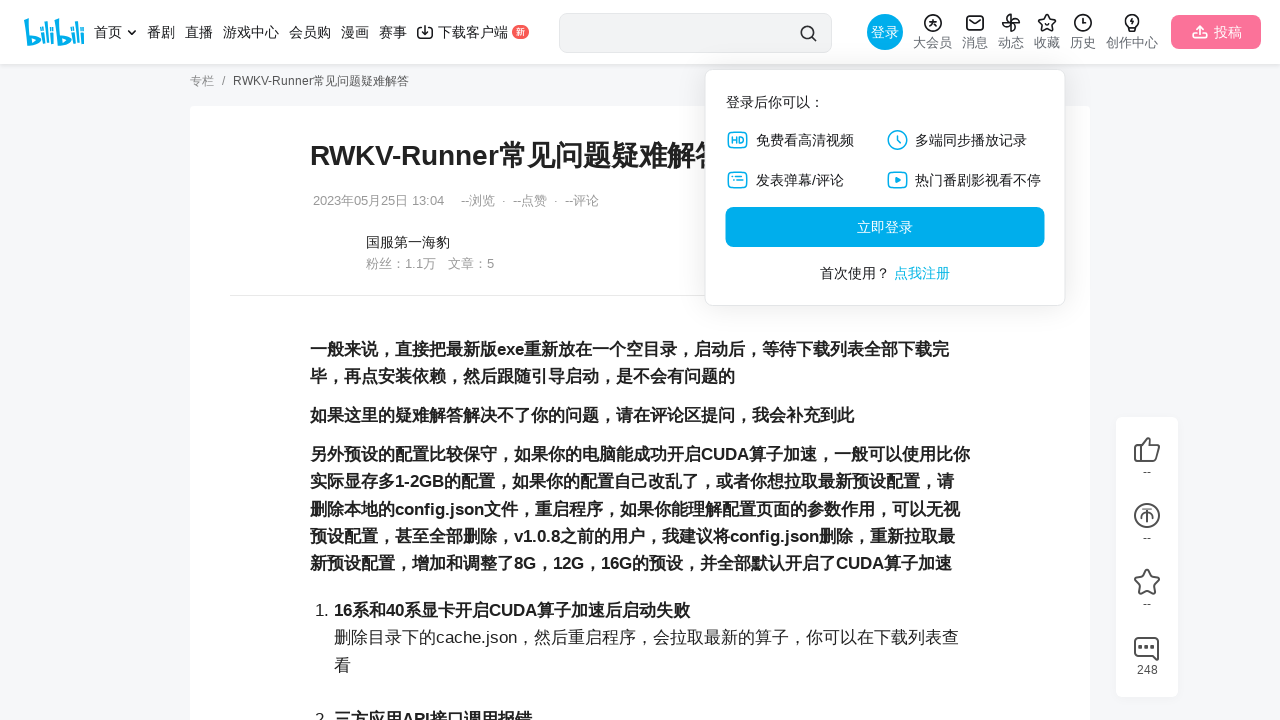

Navigated to second Bilibili article page (cv23921172)
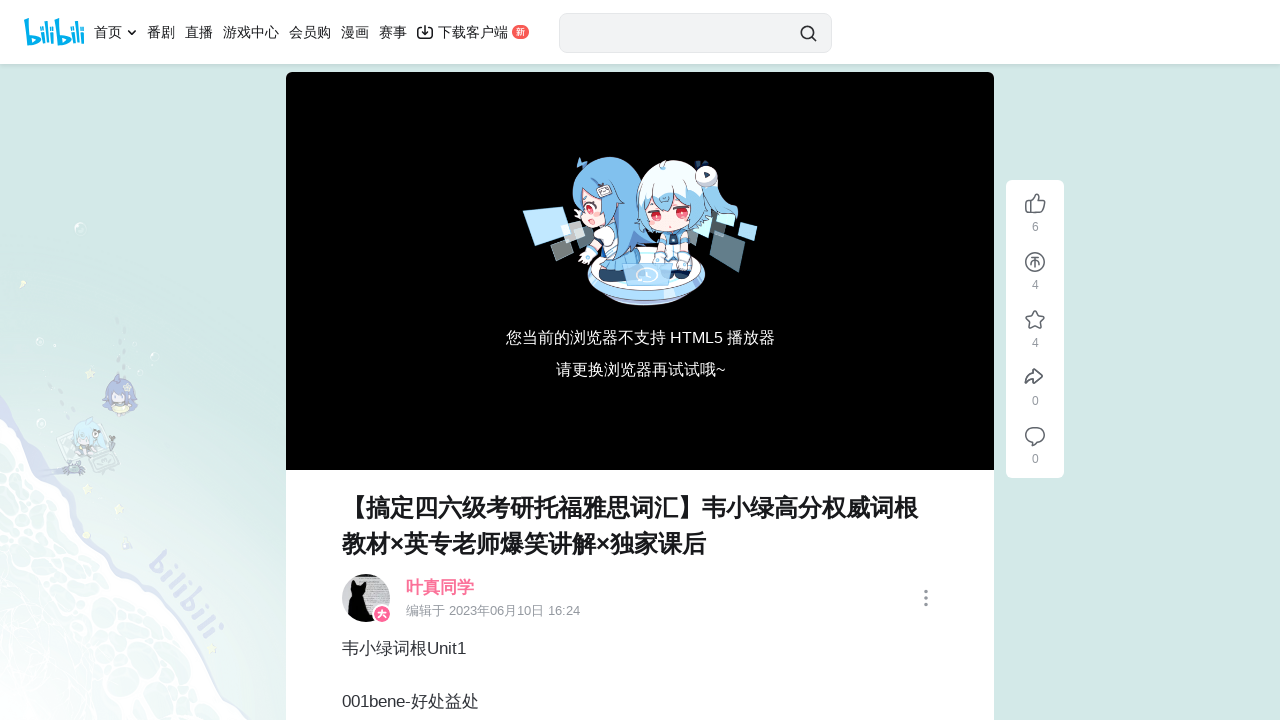

Second article page DOM content loaded
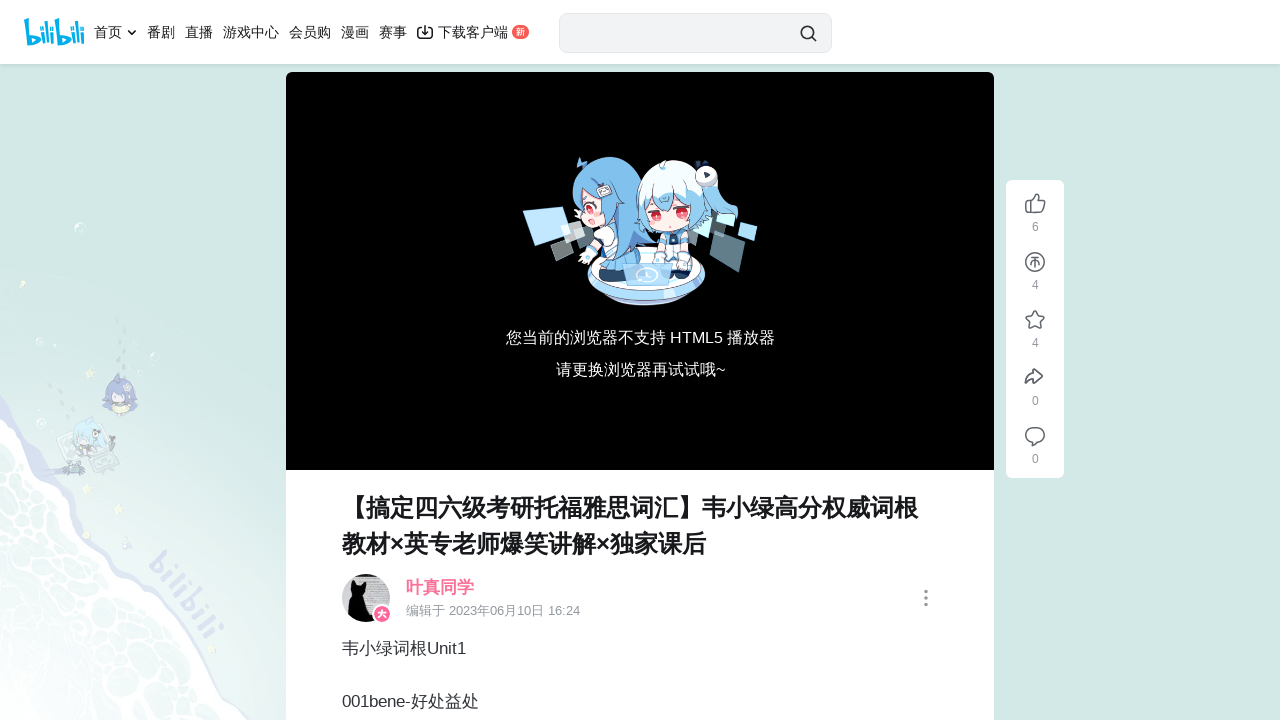

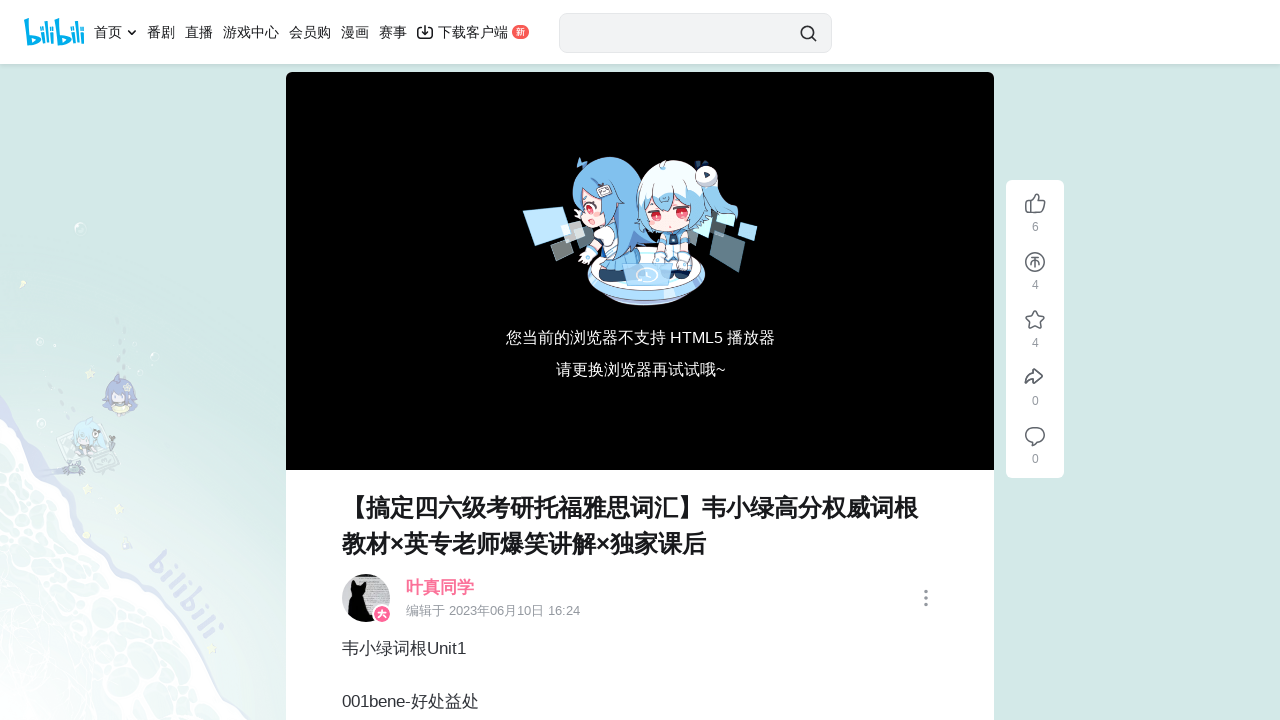